Tests that the login link is visible on the profile page and can be clicked to navigate to the login page

Starting URL: https://demoqa.com/profile

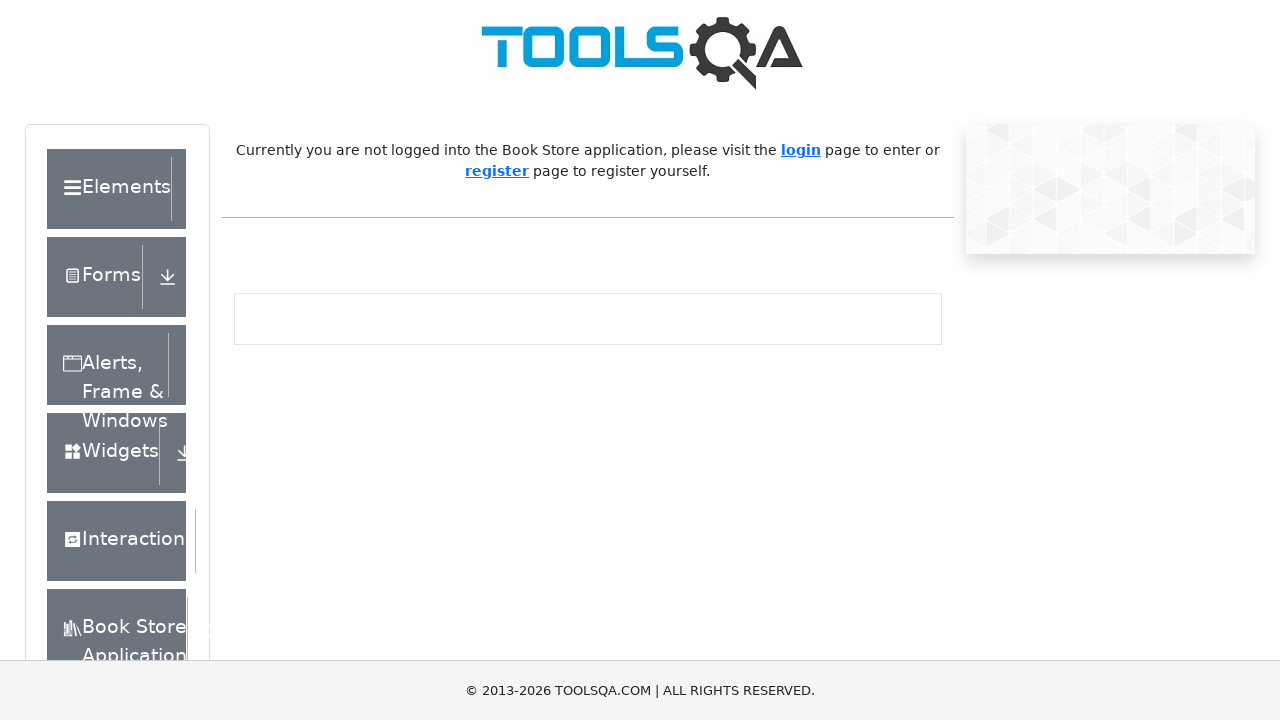

Scrolled down the profile page by 300 pixels
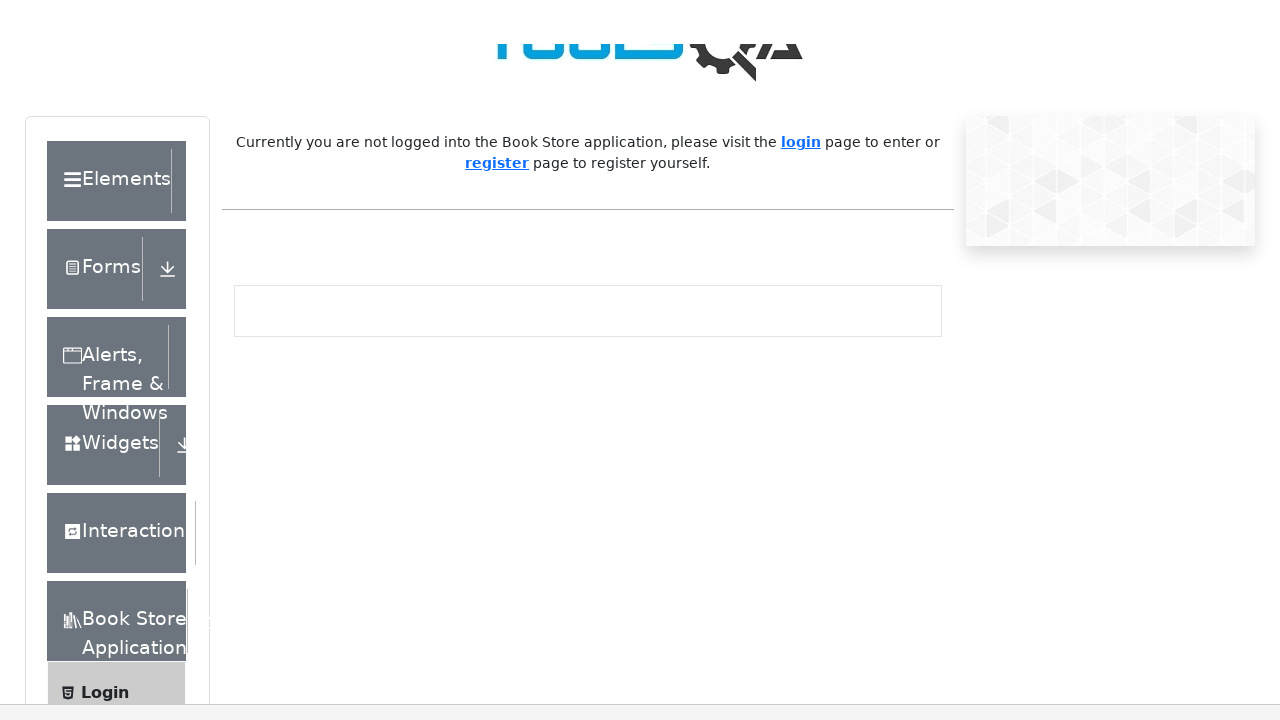

Login link became visible on the page
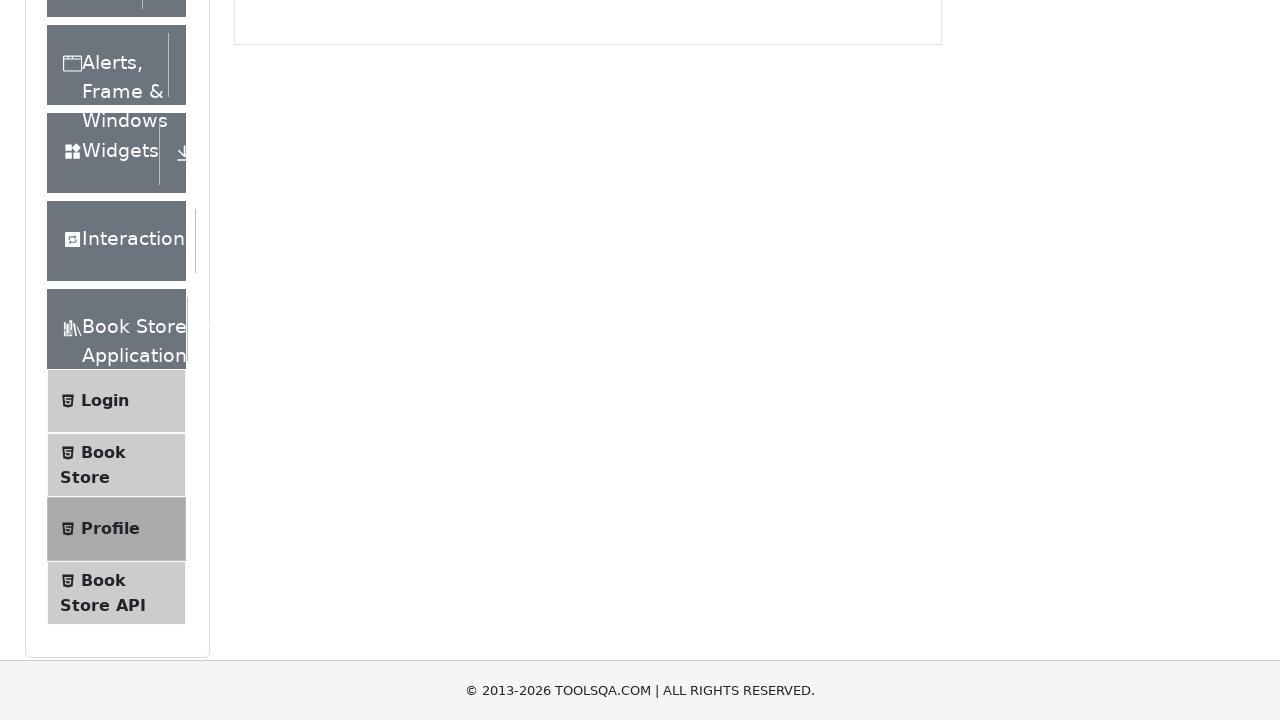

Clicked the login link to navigate to the login page at (801, 150) on xpath=//a[contains(text(),'login')]
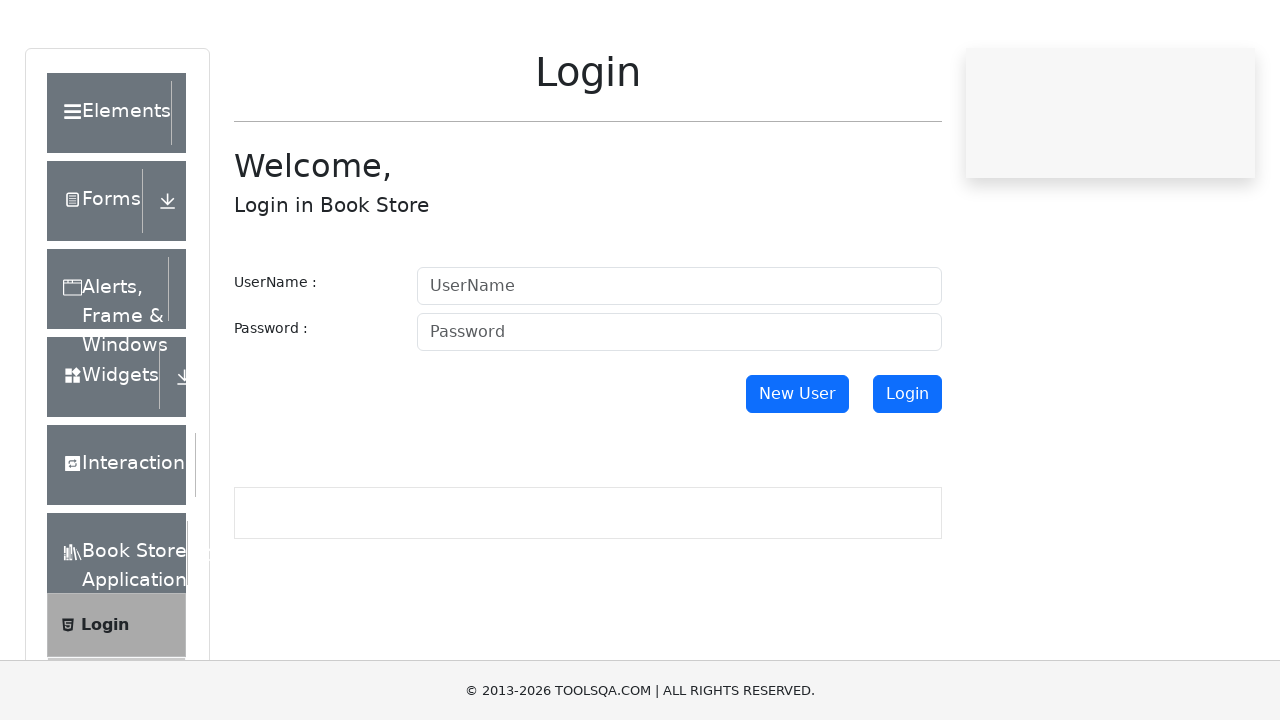

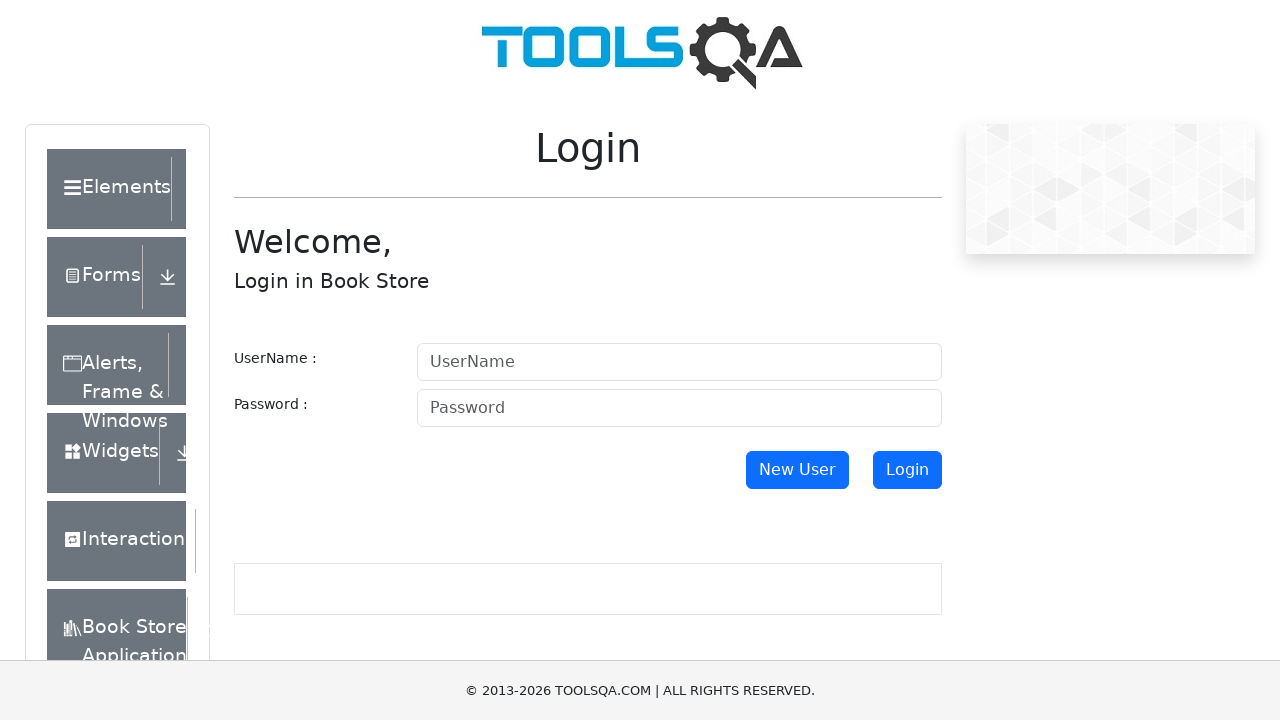